Tests the auto-search functionality by entering a search term and verifying that all results contain the searched text

Starting URL: https://rahulshettyacademy.com/seleniumPractise/#/offers

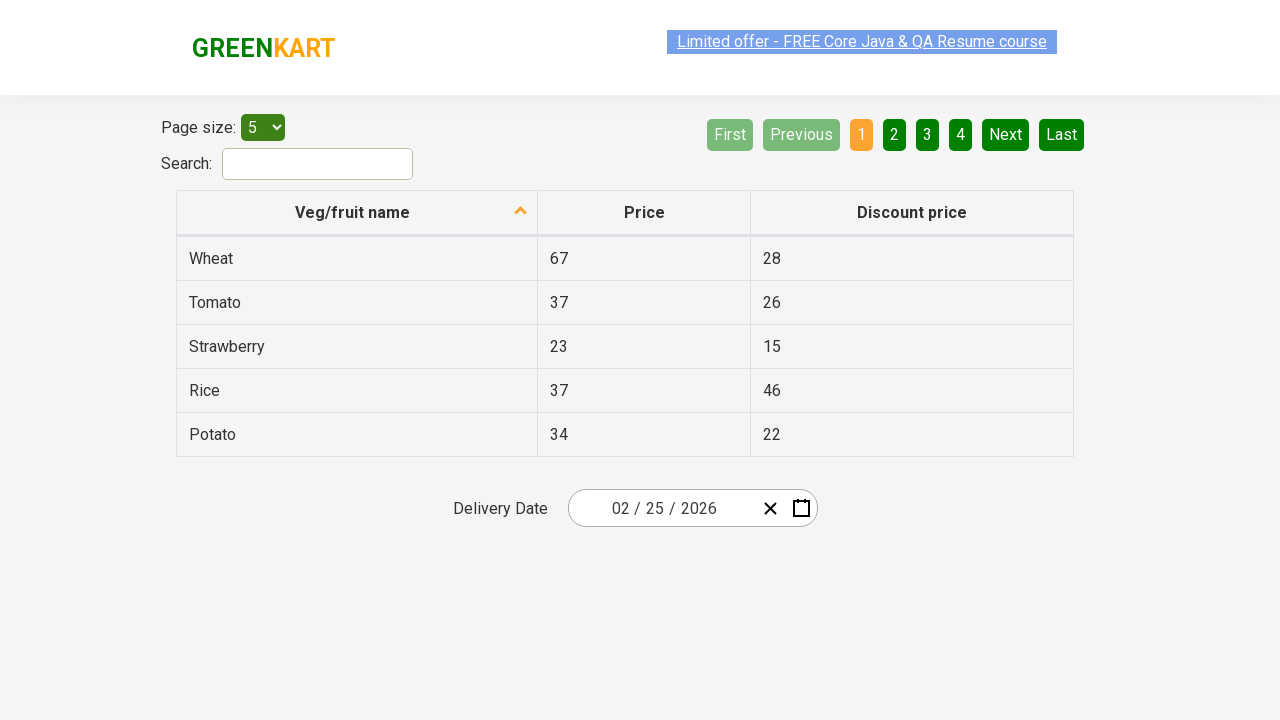

Filled search field with 'ch' on //input[@id='search-field']
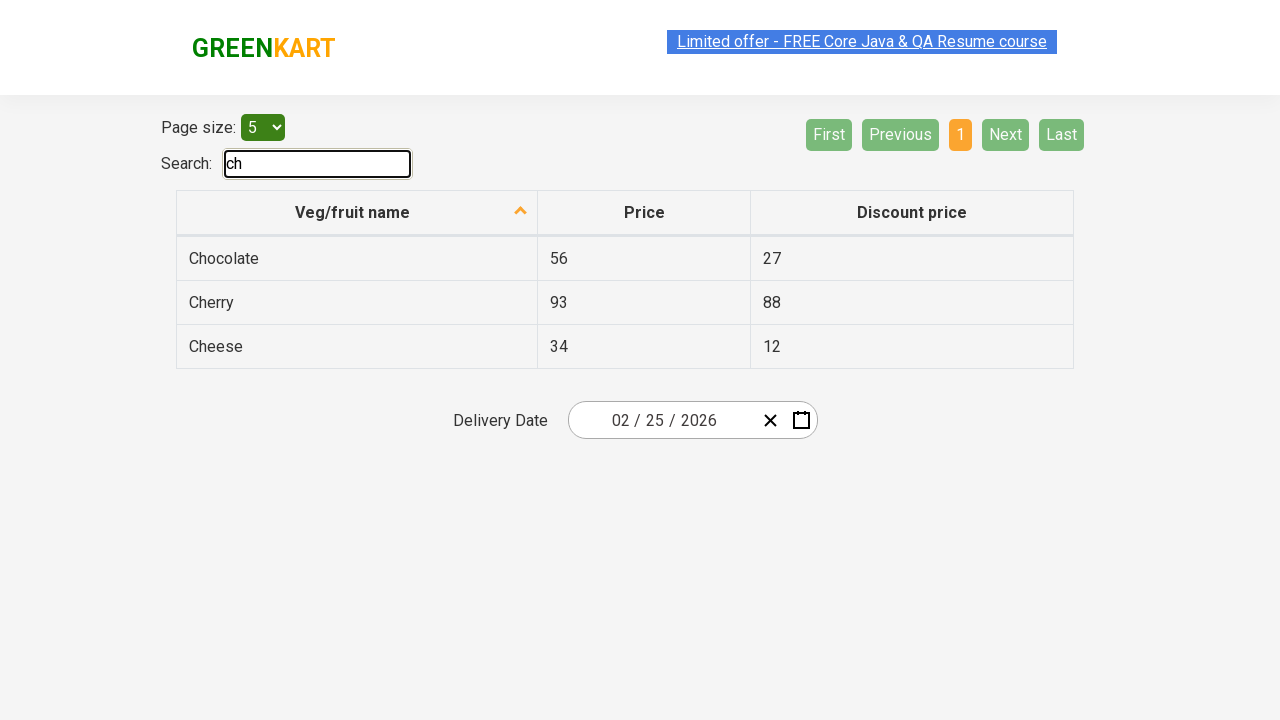

Waited 1 second for search results to update
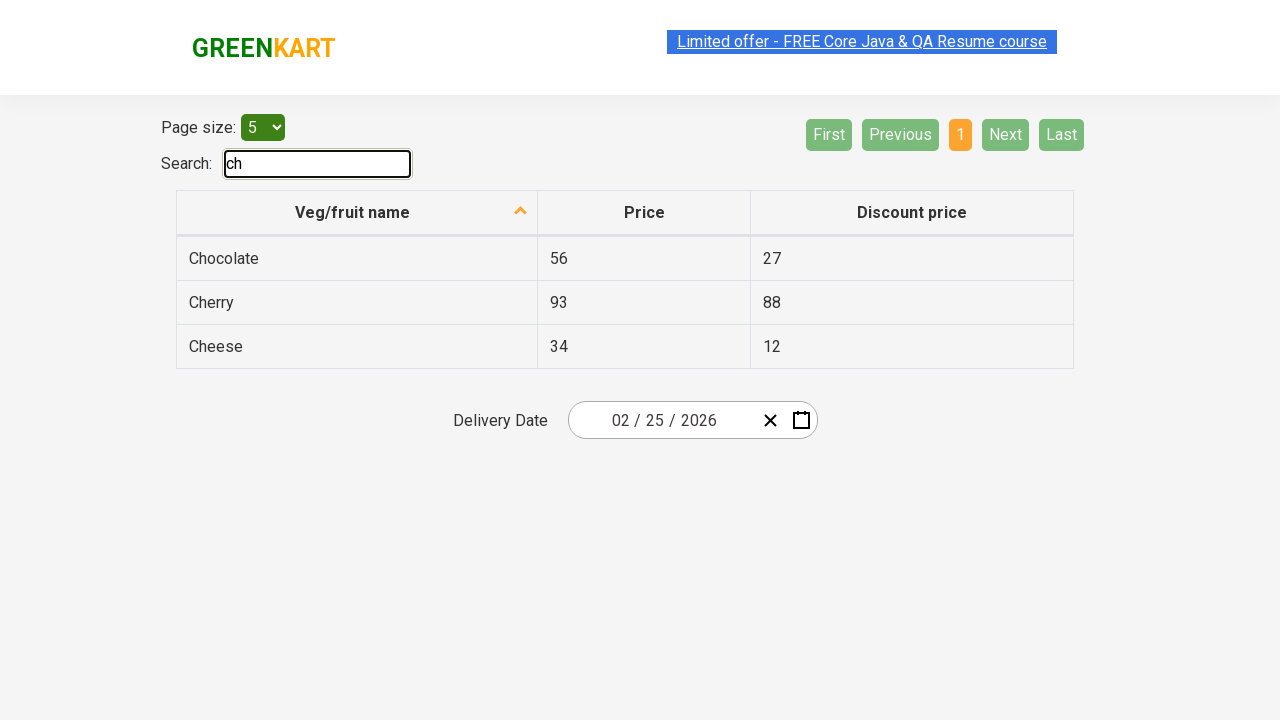

Retrieved all search result items from first column - found 3 results
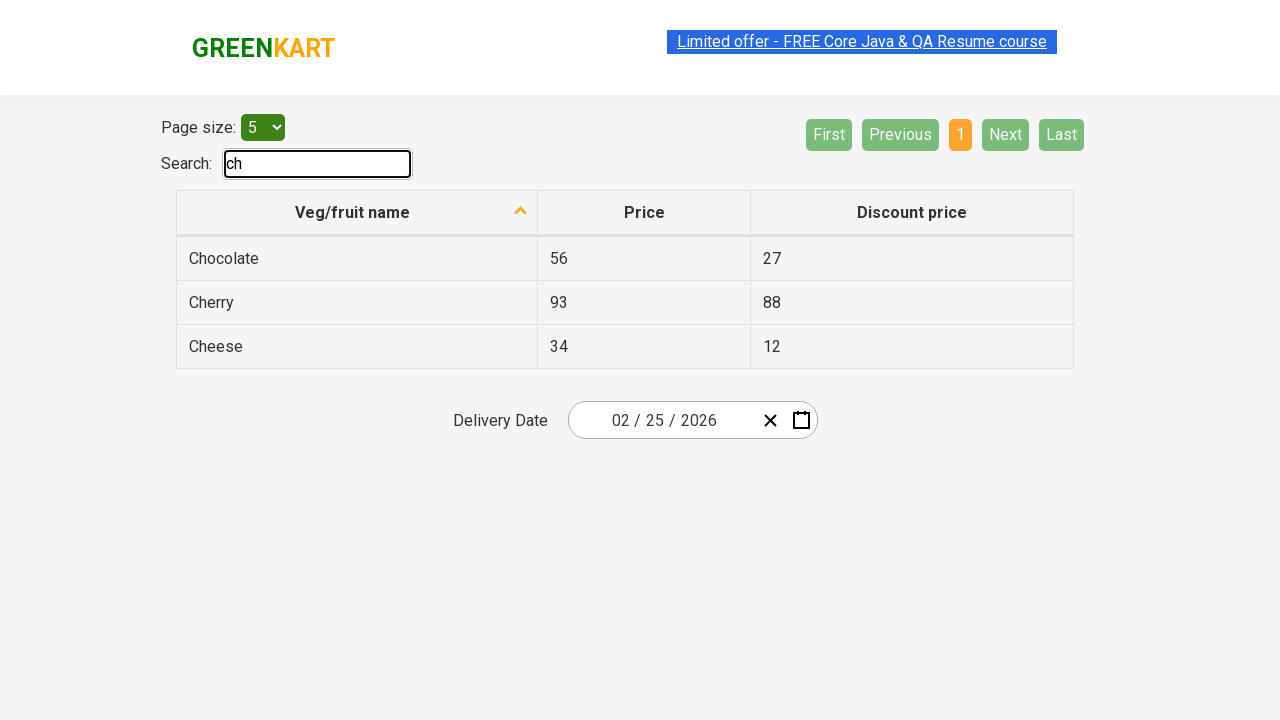

Verified search result 'Chocolate' contains 'ch'
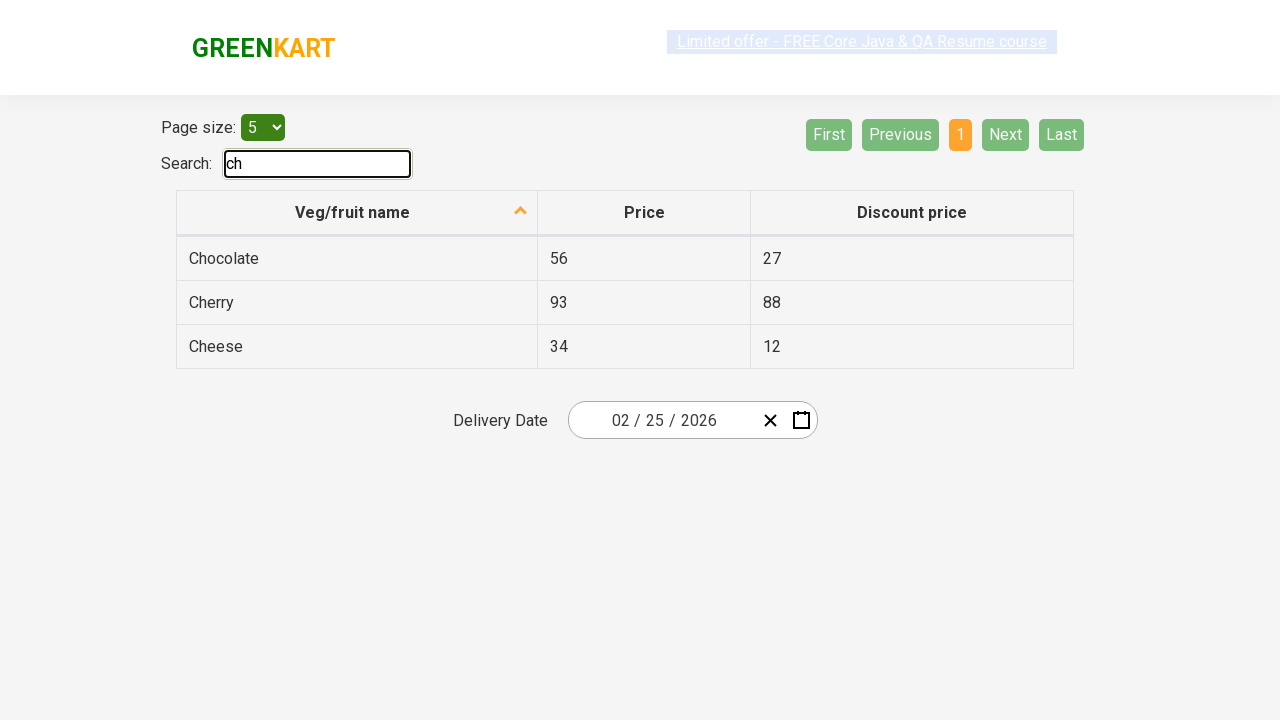

Verified search result 'Cherry' contains 'ch'
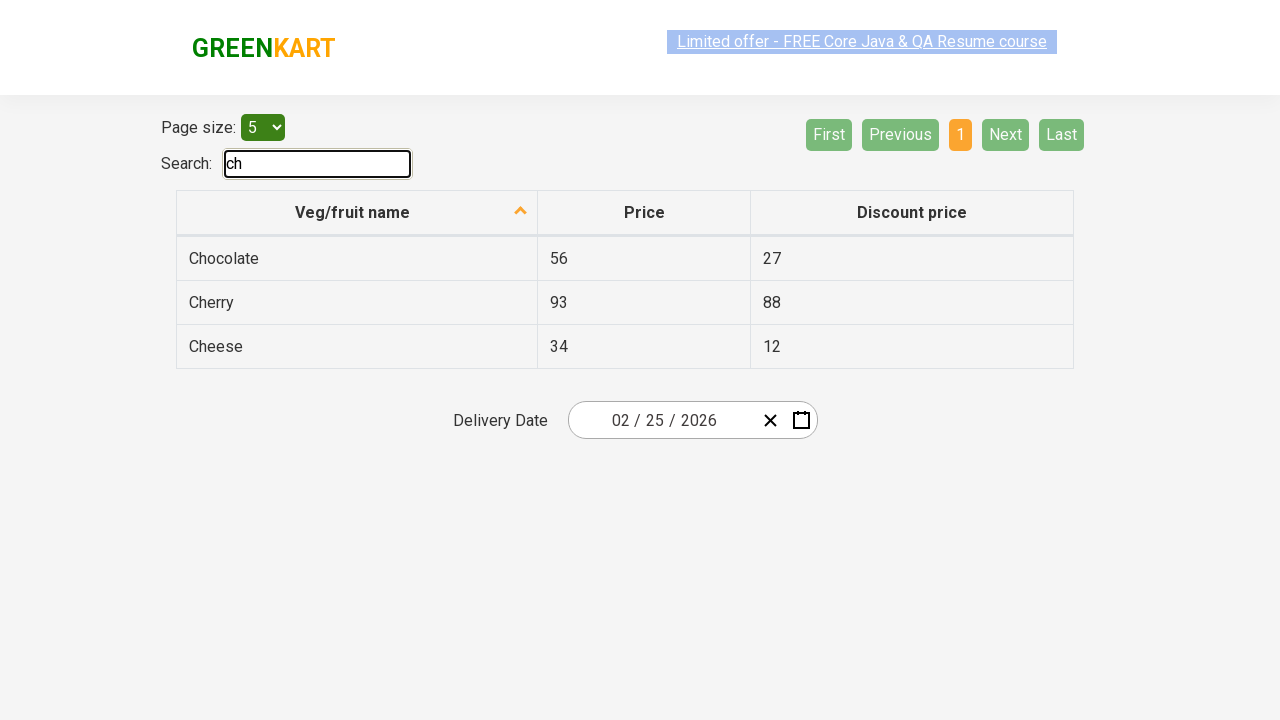

Verified search result 'Cheese' contains 'ch'
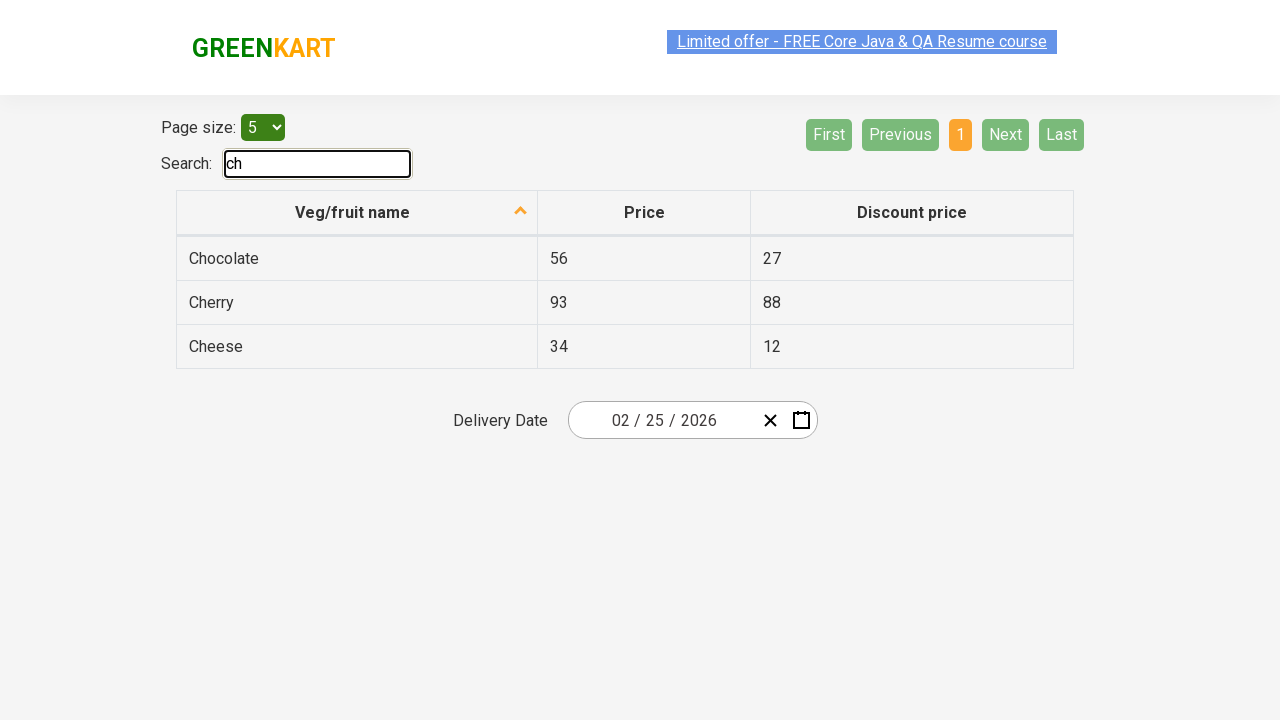

Confirmed that search returned 3 results (greater than 0)
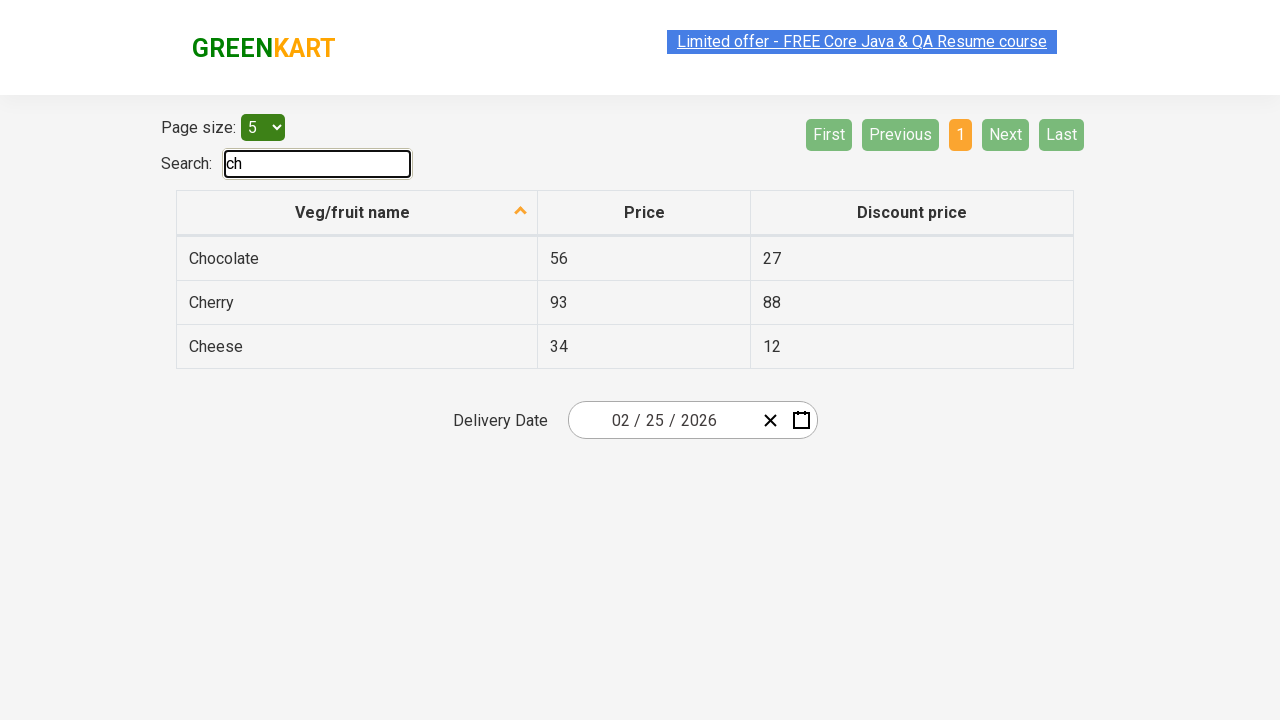

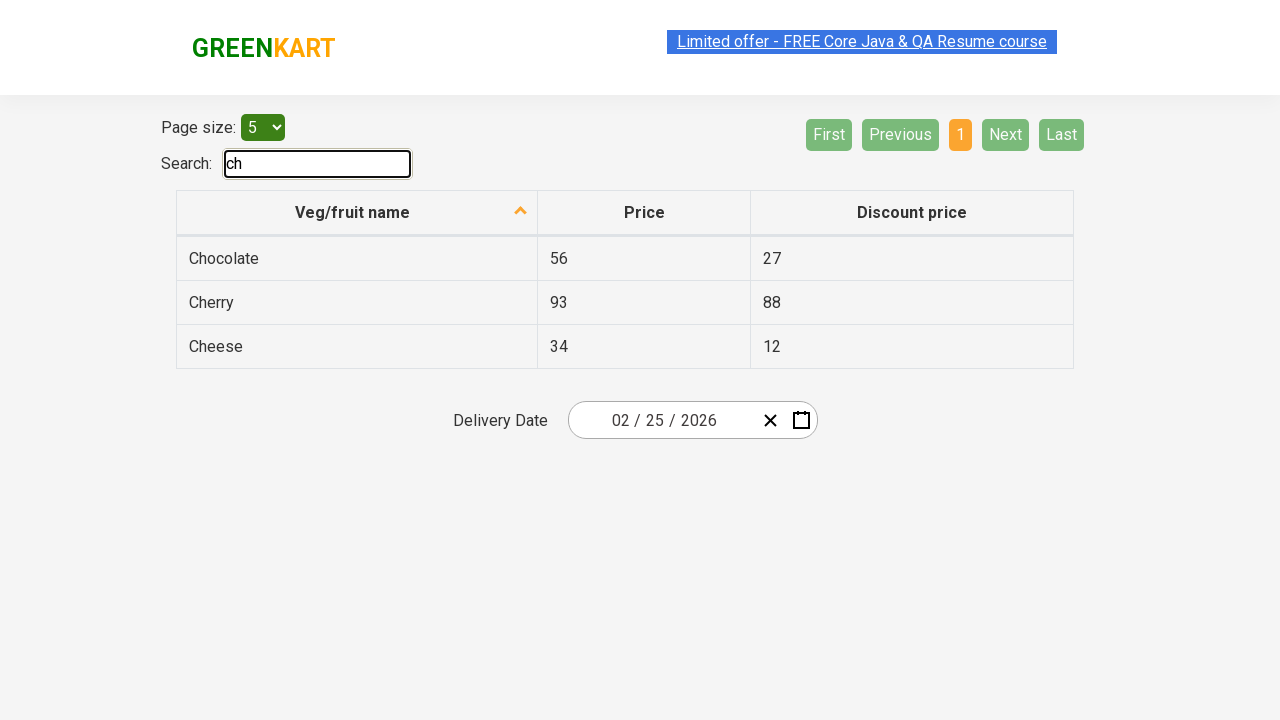